Navigates to Add/Remove Elements page, adds three elements, and verifies the count of Delete buttons

Starting URL: https://the-internet.herokuapp.com/

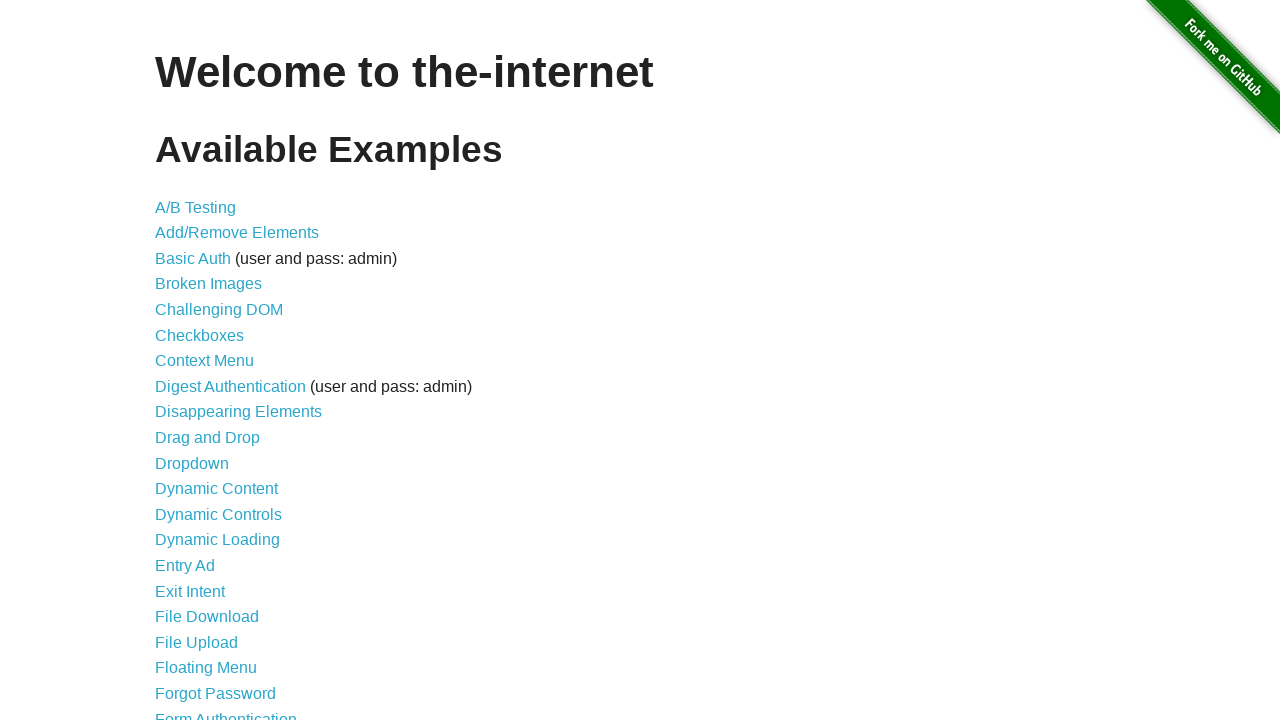

Clicked on Add/Remove Elements link at (237, 233) on text=Add/Remove Elements
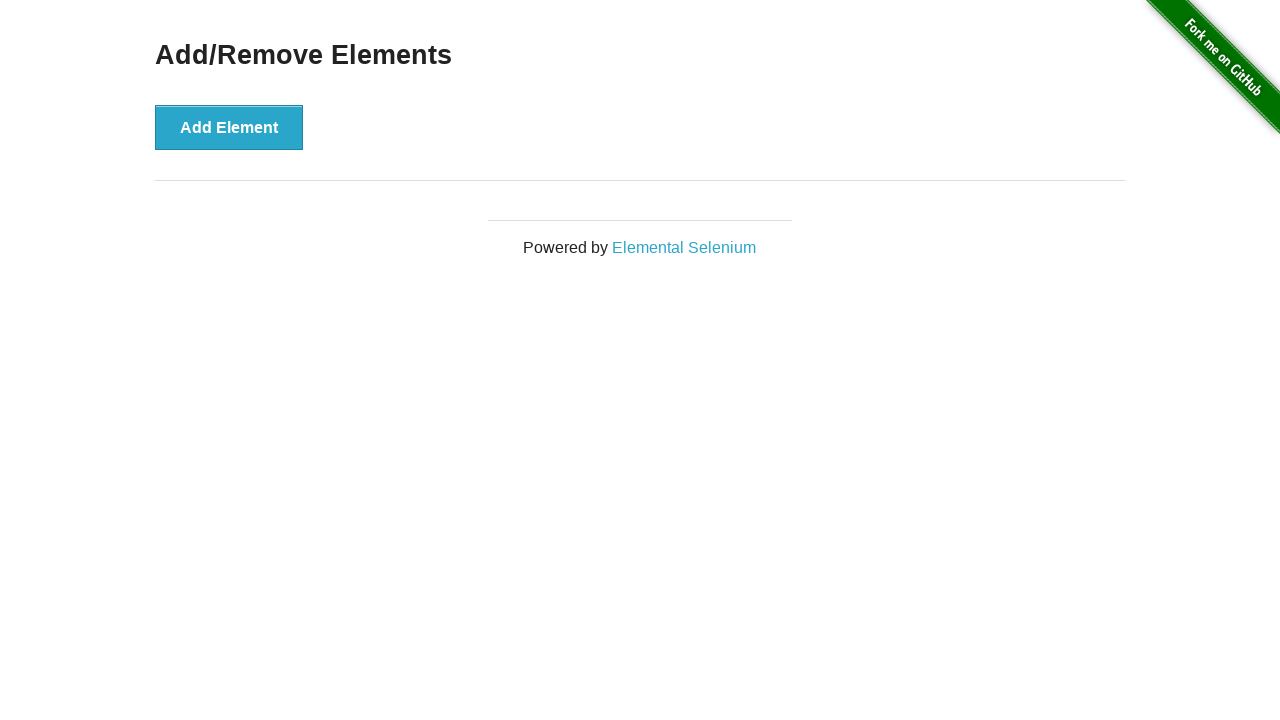

Clicked Add Element button (1st time) at (229, 127) on button
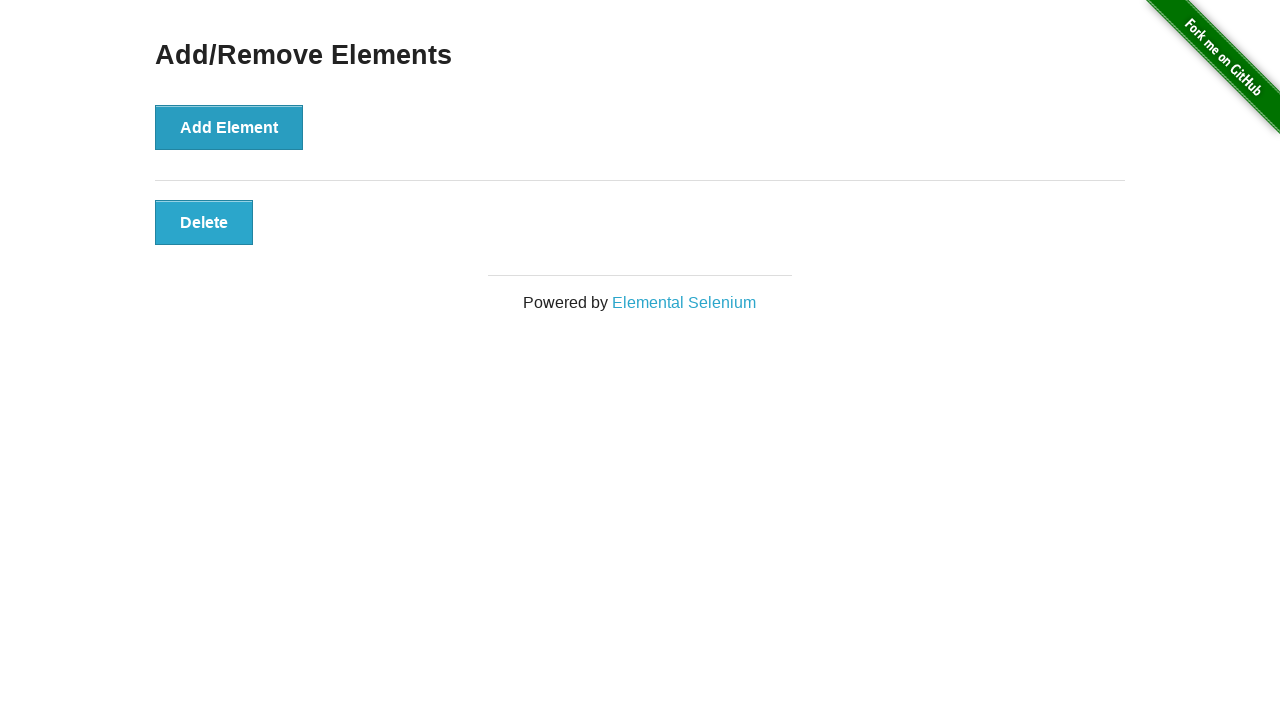

Clicked Add Element button (2nd time) at (229, 127) on button
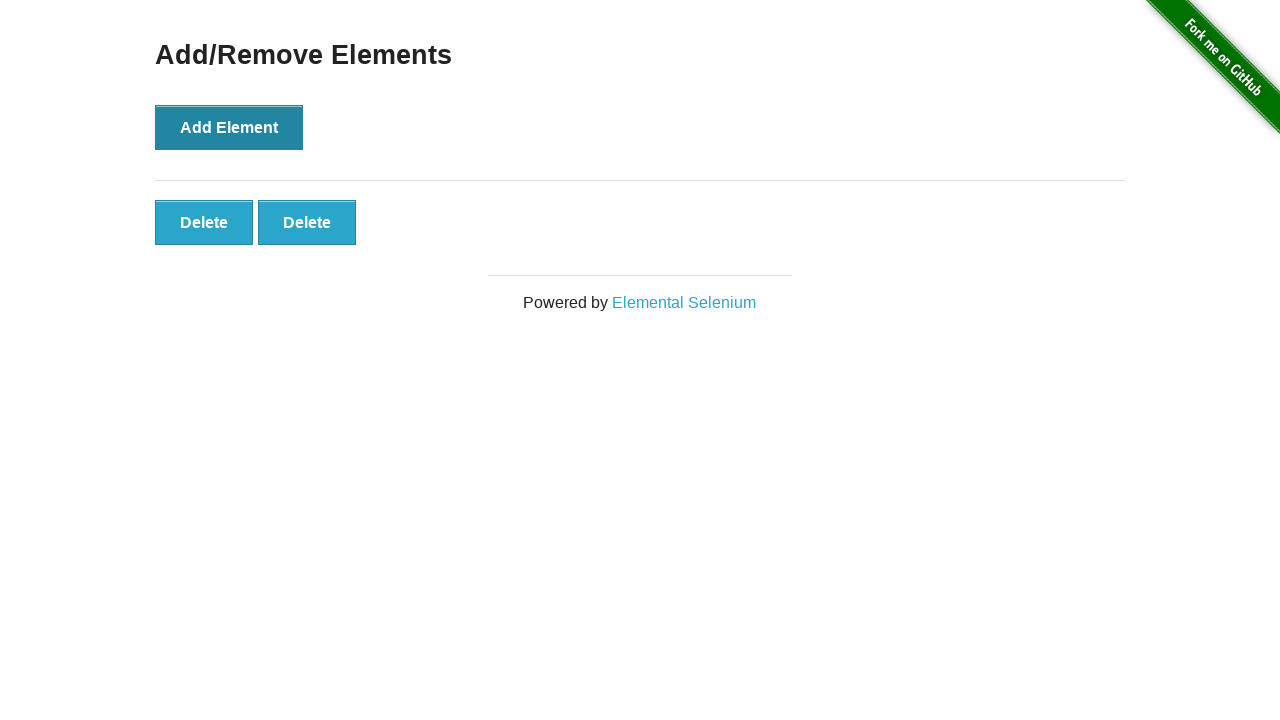

Clicked Add Element button (3rd time) at (229, 127) on button
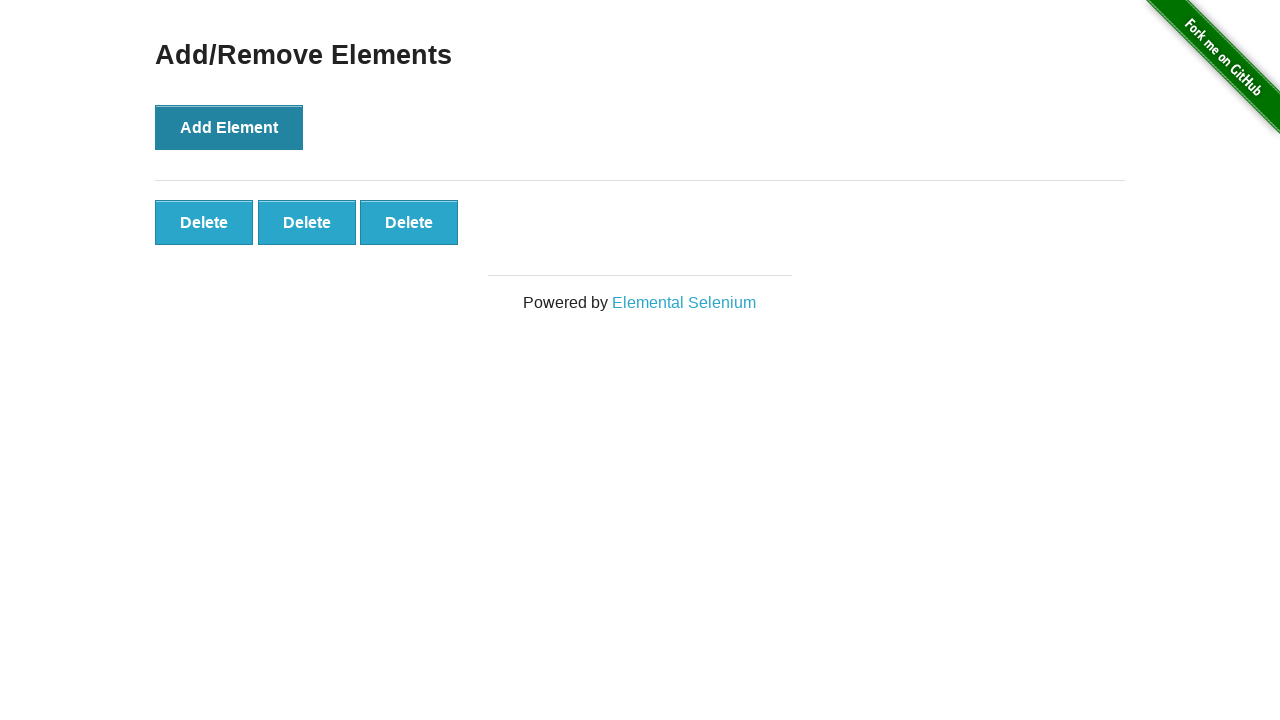

Counted Delete buttons: 3 found
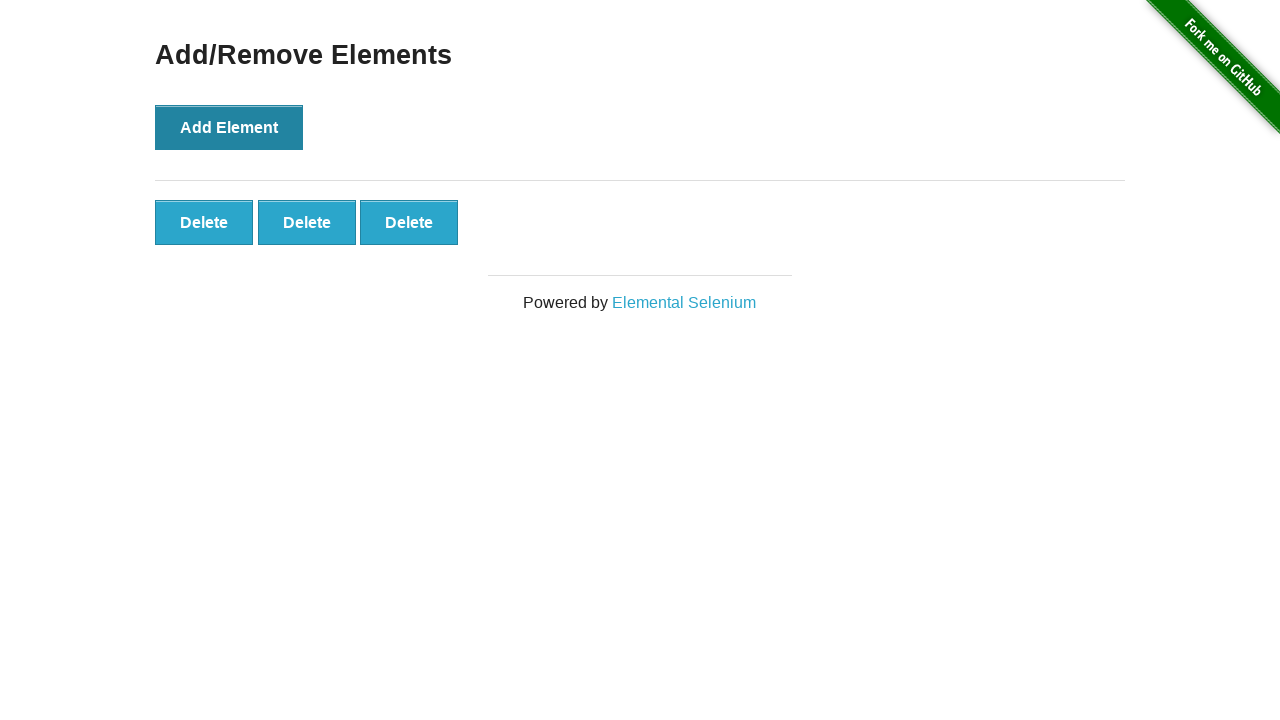

Verified that exactly 3 Delete buttons were created
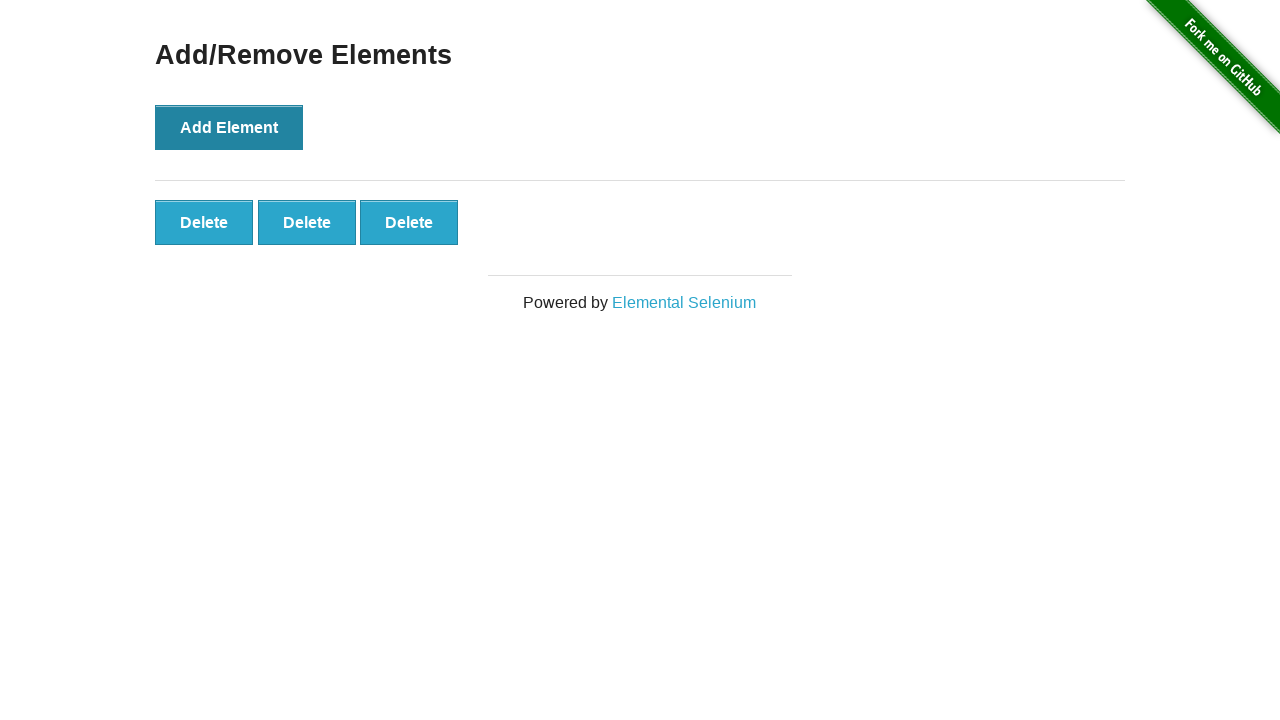

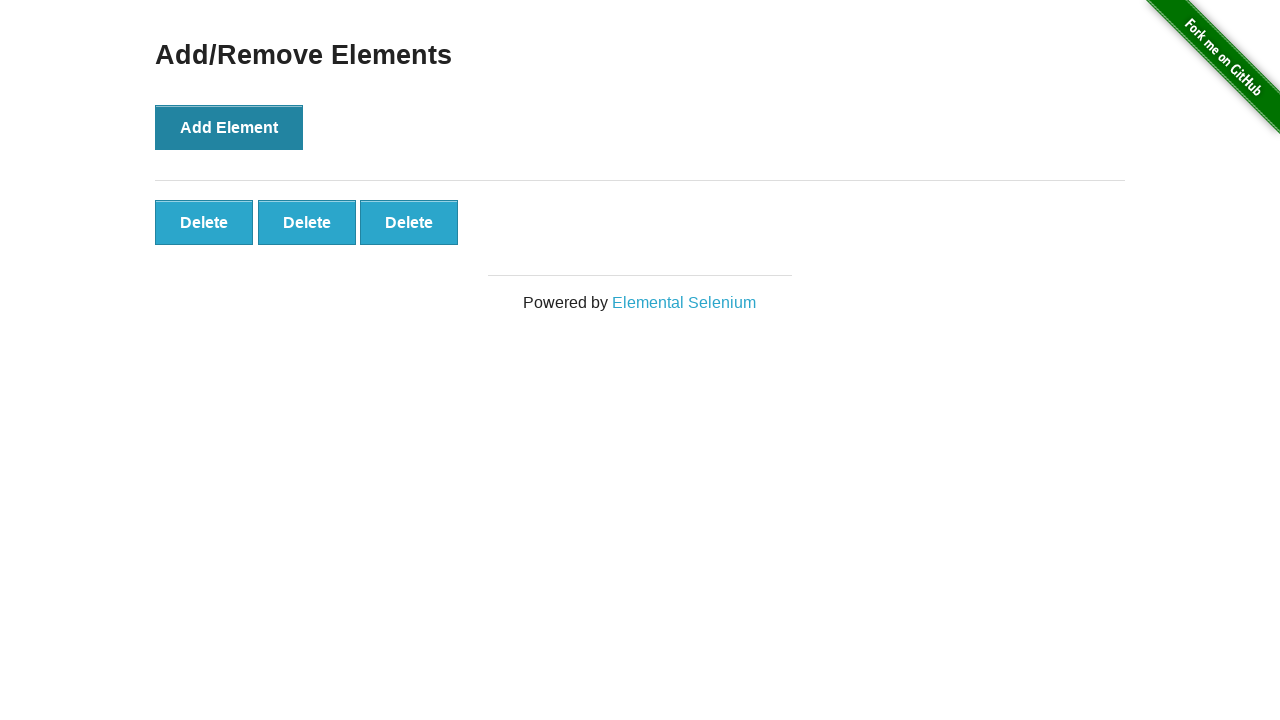